Tests JavaScript prompt dialog functionality by clicking a button to trigger a JS prompt, entering text into the prompt, and accepting it

Starting URL: https://the-internet.herokuapp.com/javascript_alerts

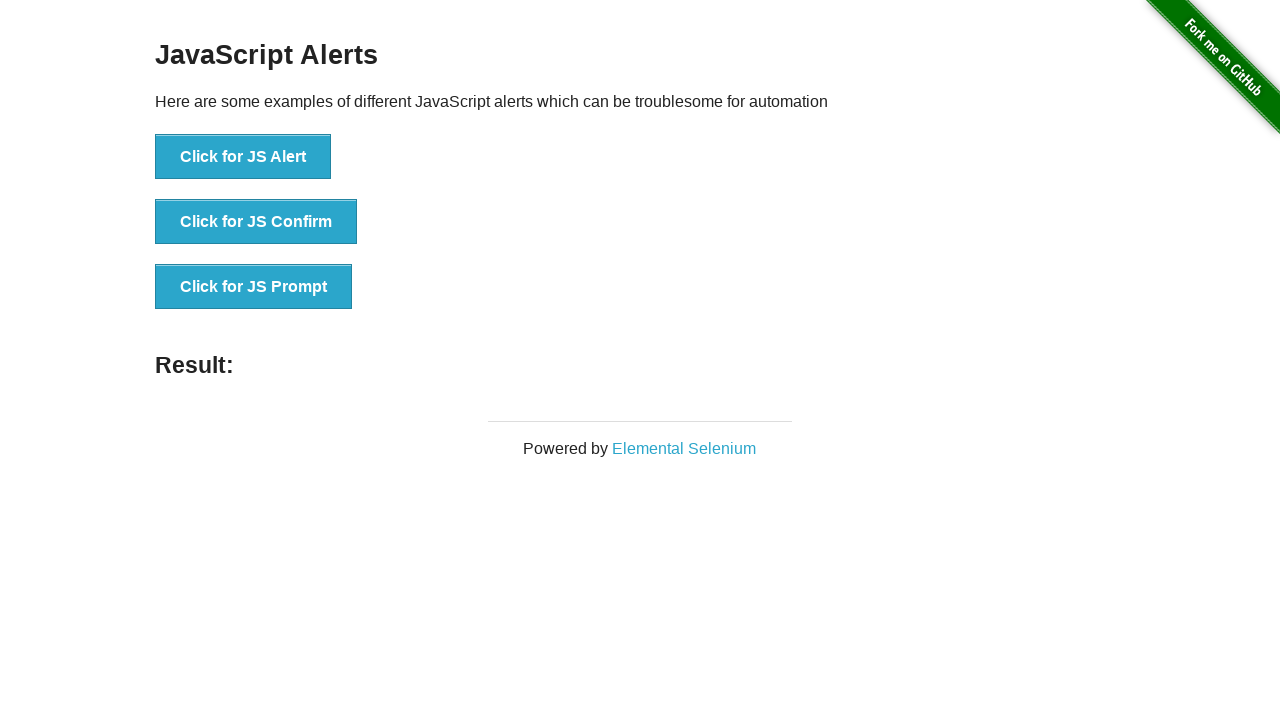

Clicked 'Click for JS Prompt' button to trigger JavaScript prompt dialog at (254, 287) on xpath=//button[contains(text(),'Click for JS Prompt')]
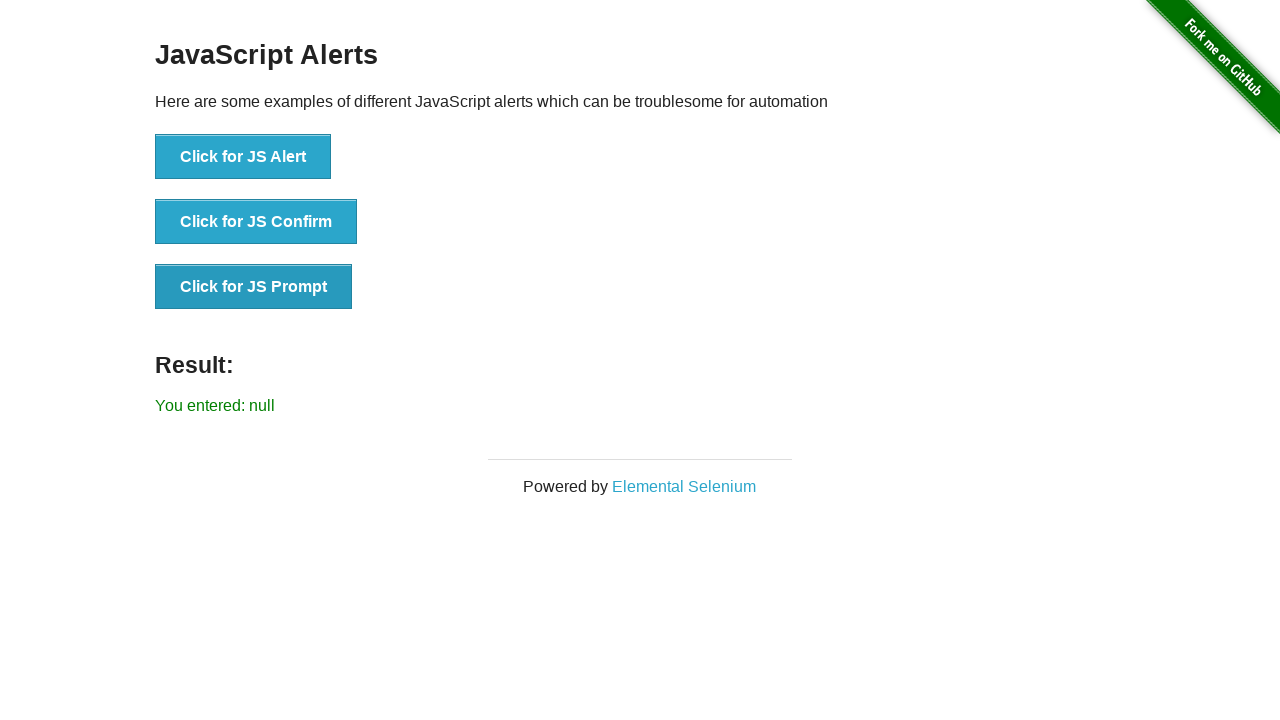

Set up dialog handler to accept prompt with text 'toi deo chap nhan'
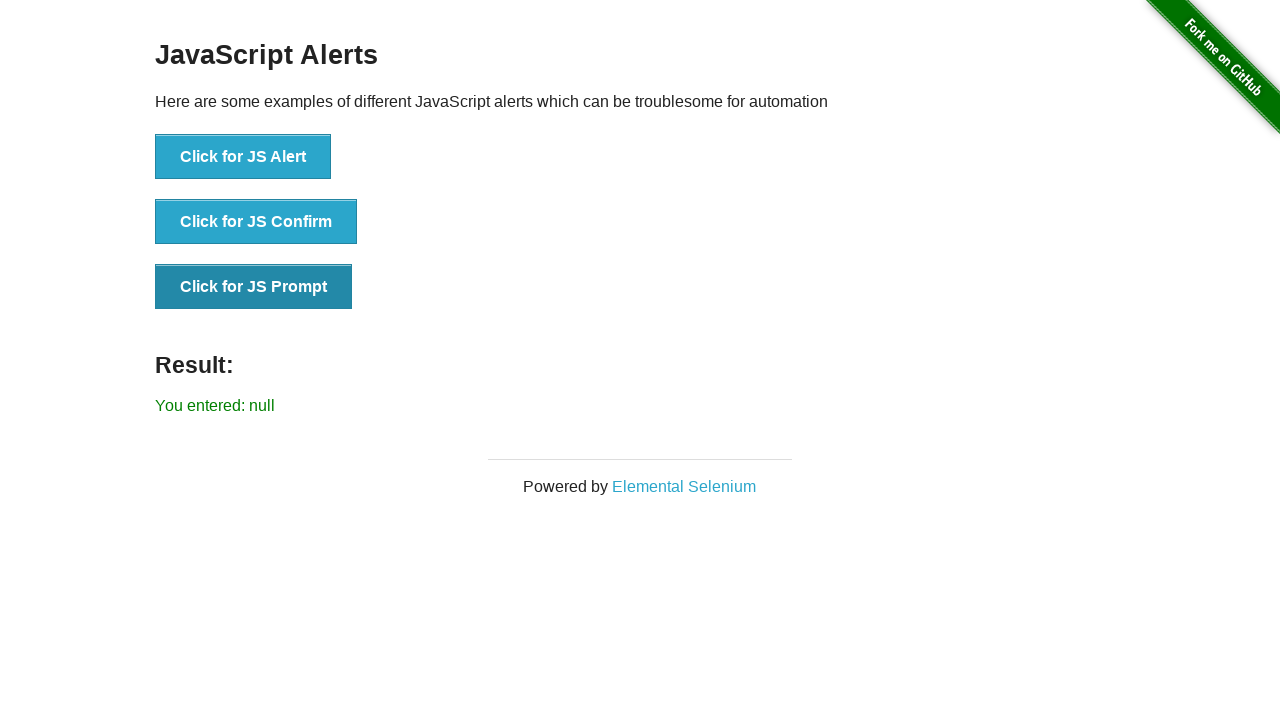

Registered dialog event listener
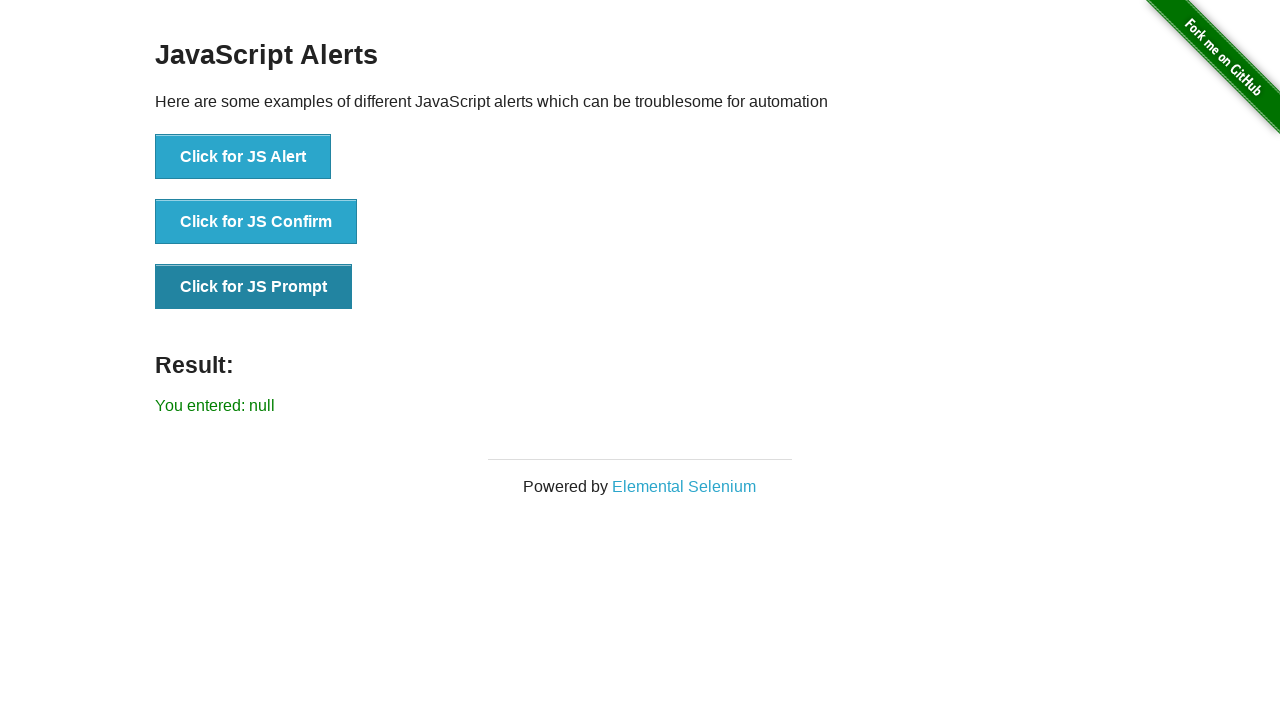

Clicked 'Click for JS Prompt' button to trigger dialog with handler ready at (254, 287) on xpath=//button[contains(text(),'Click for JS Prompt')]
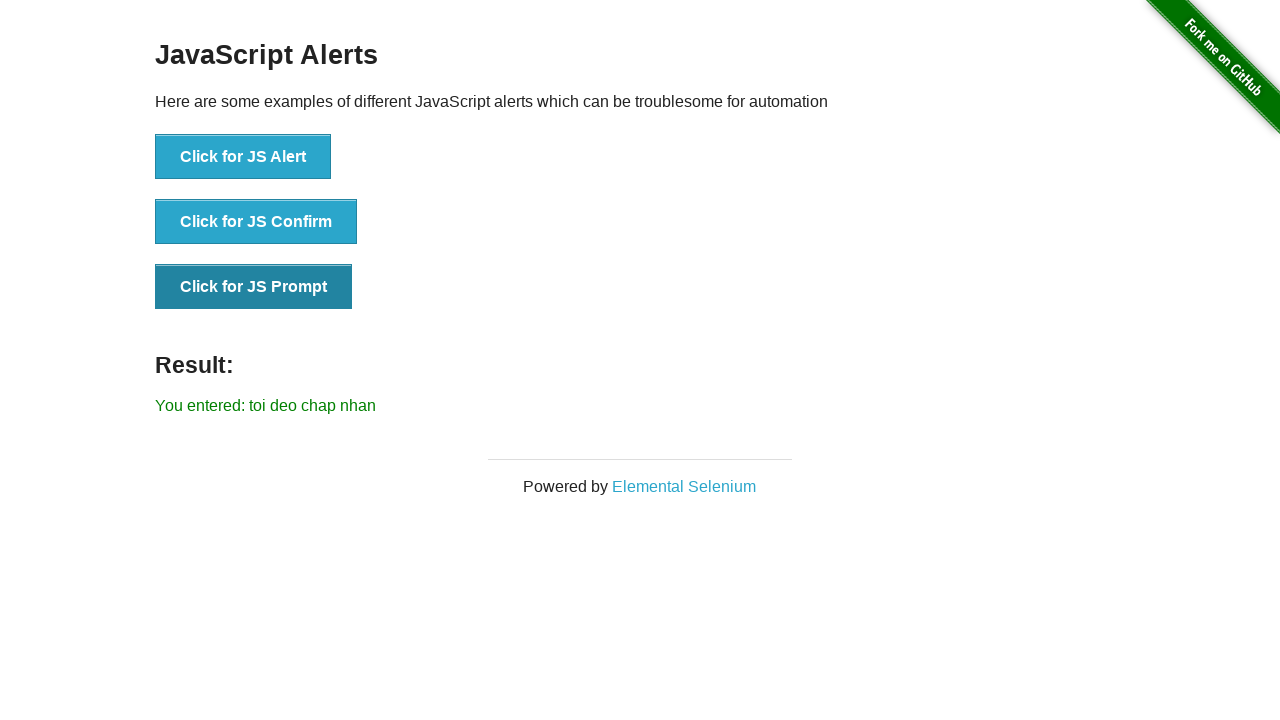

Result message appeared after accepting the prompt
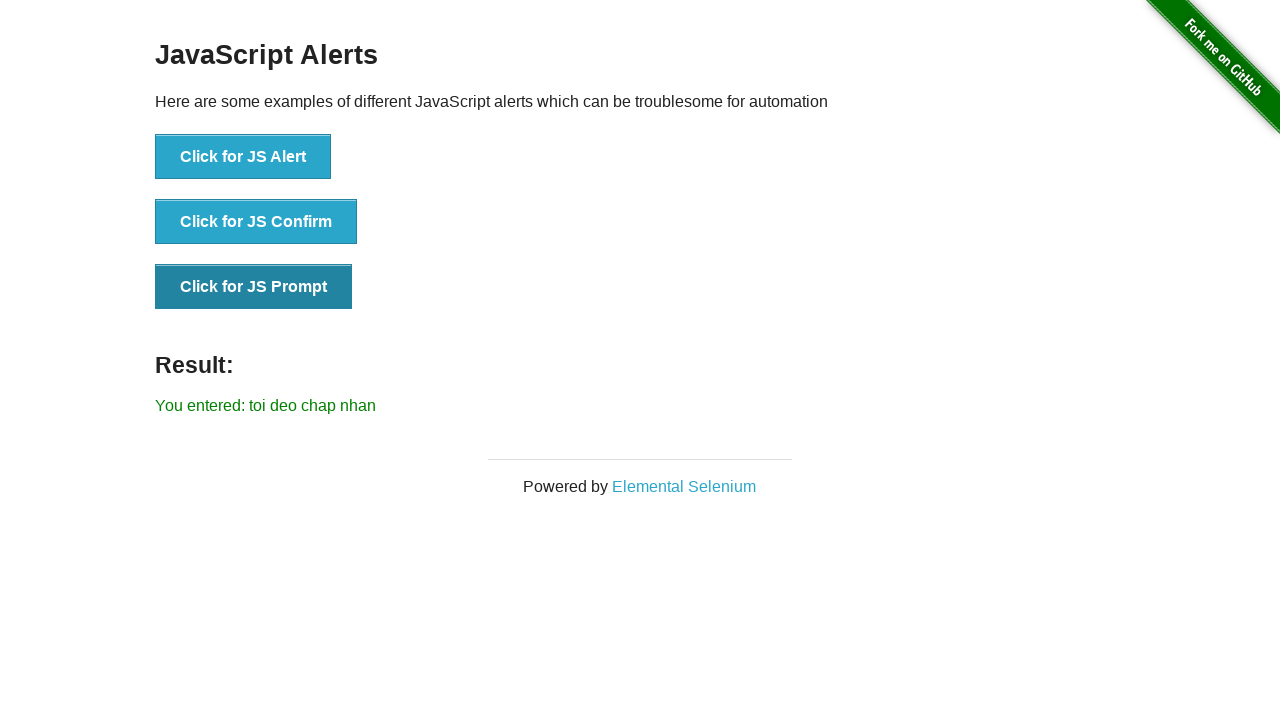

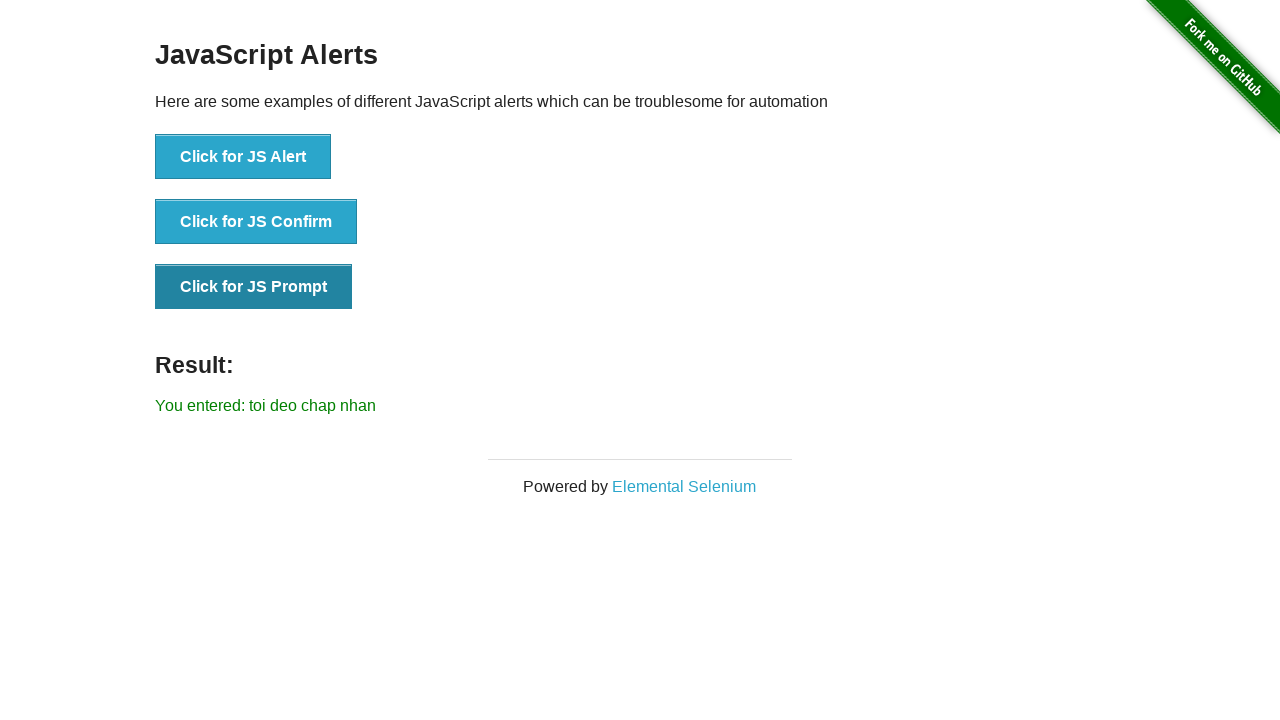